Navigates to Bank of America homepage and clicks on a link containing the text "Management" using partial link text matching

Starting URL: https://www.bankofamerica.com/

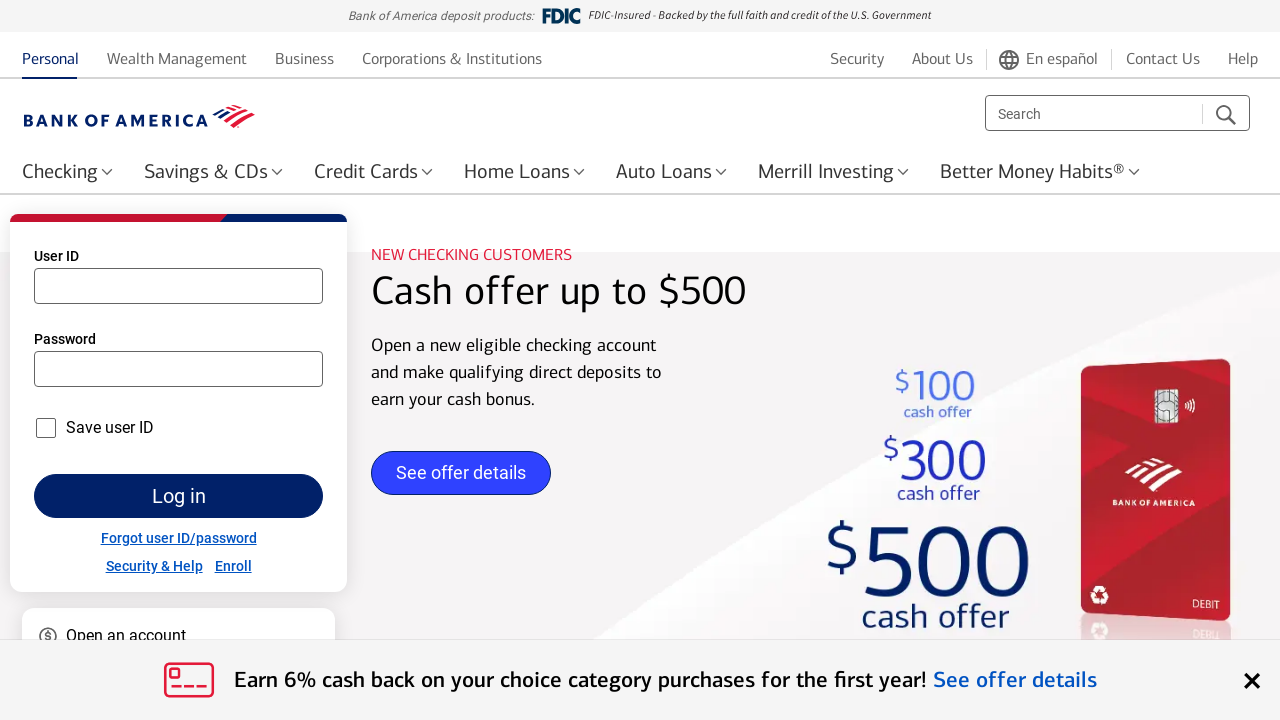

Navigated to Bank of America homepage
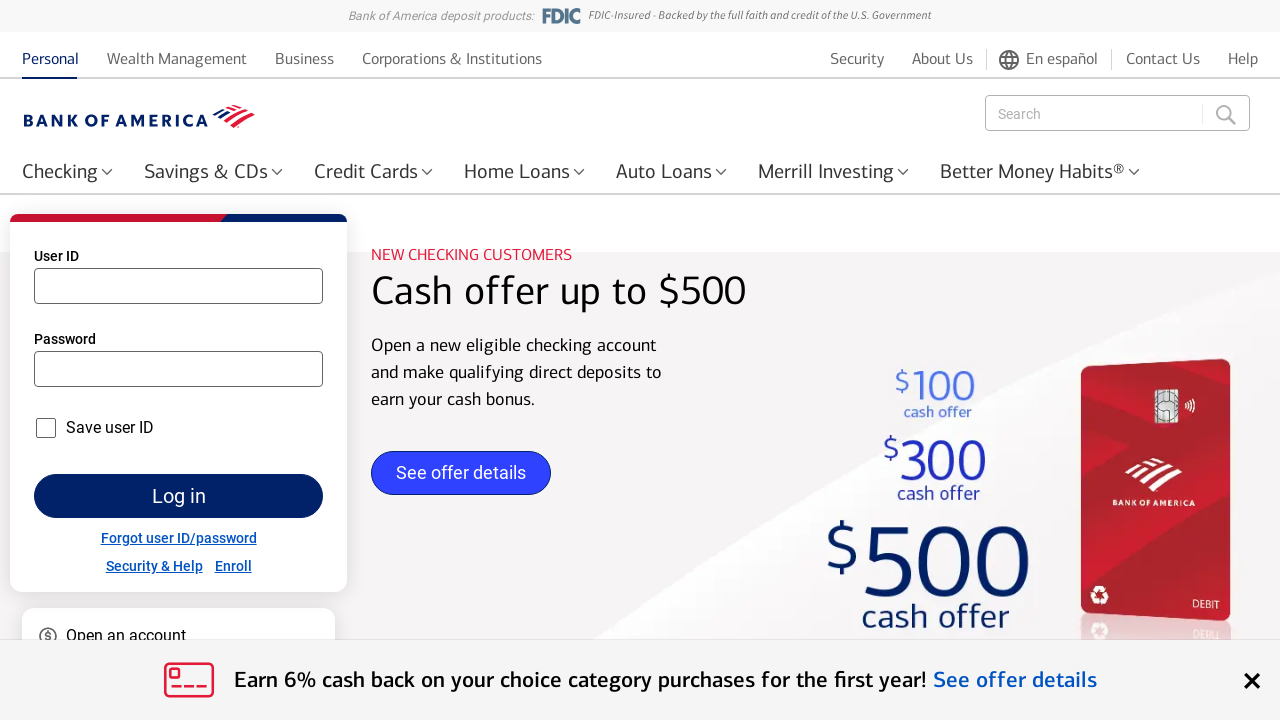

Clicked on link containing 'Management' text using partial link text matching at (177, 57) on a:has-text('Management')
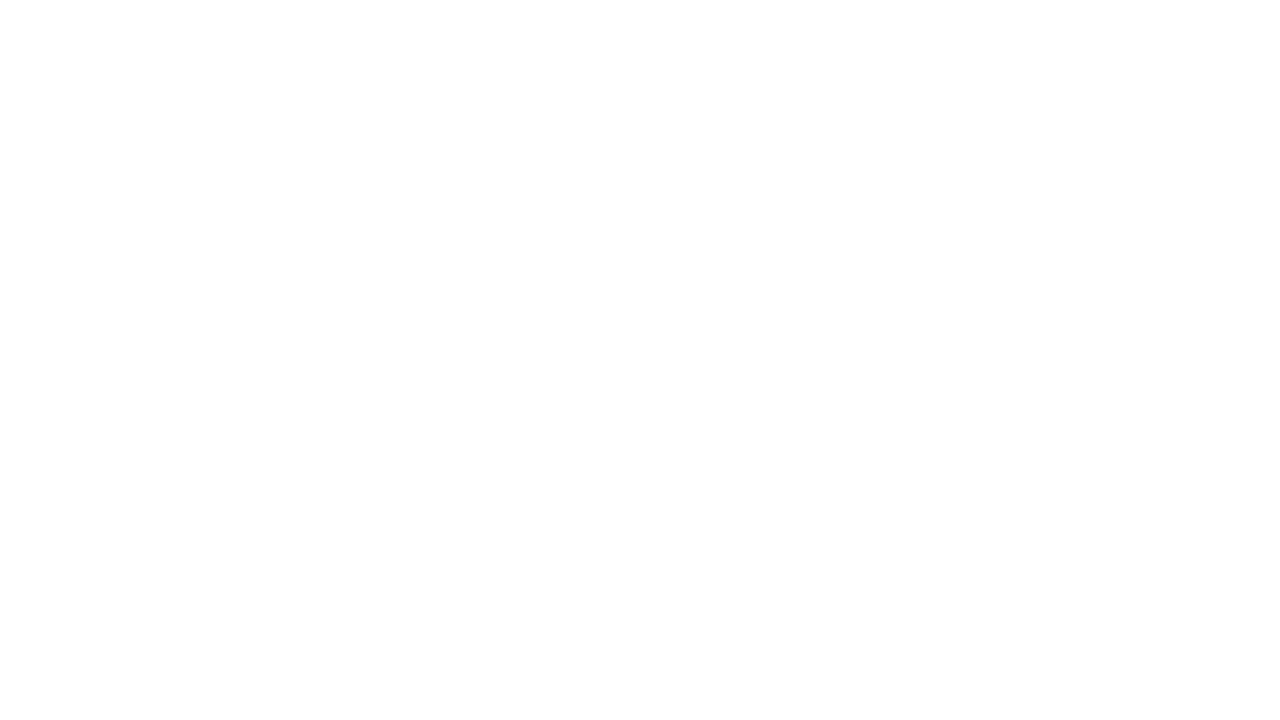

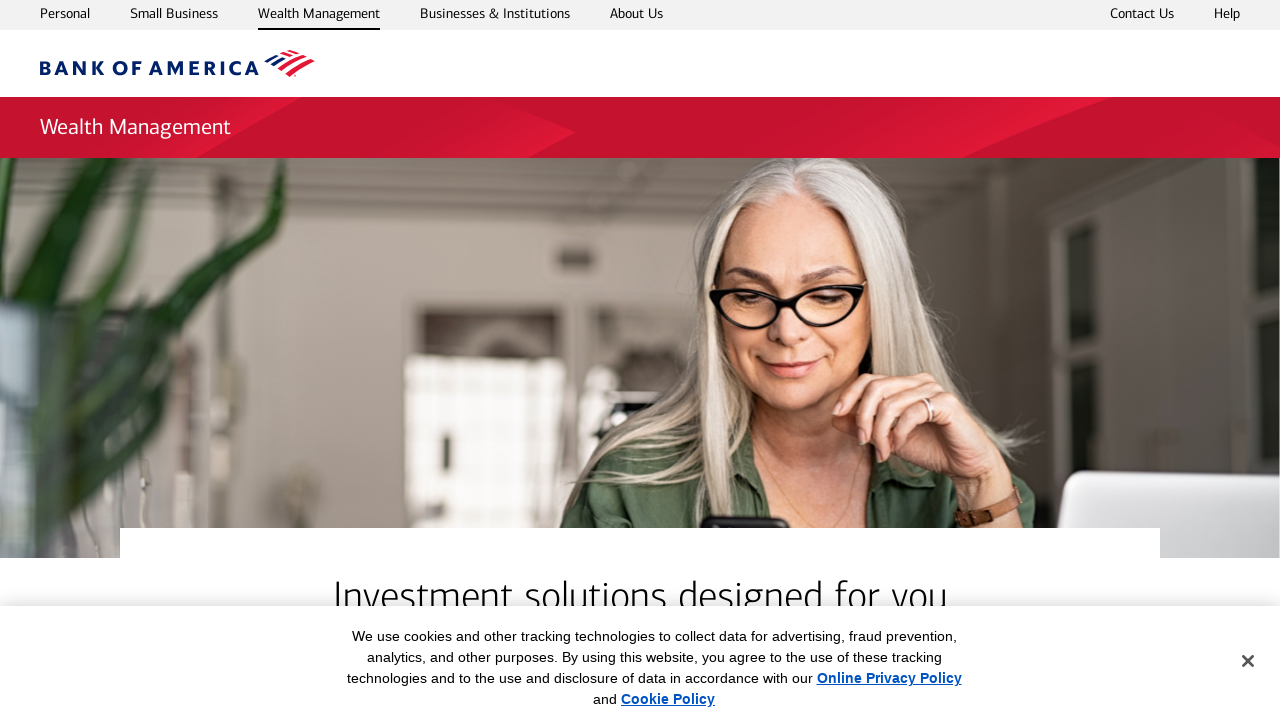